Tests dynamic element controls by clicking remove/add buttons and verifying the messages that appear

Starting URL: https://the-internet.herokuapp.com/dynamic_controls

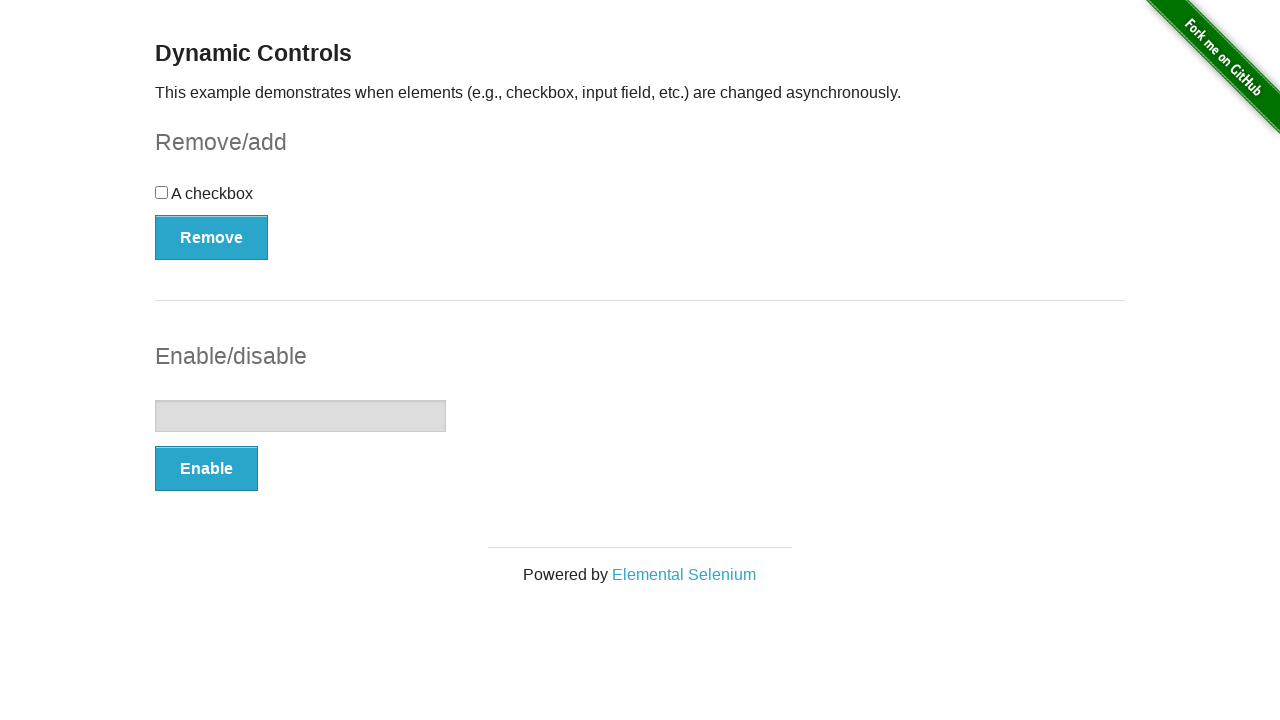

Clicked remove button to trigger element removal at (212, 237) on xpath=//button[@type='button']
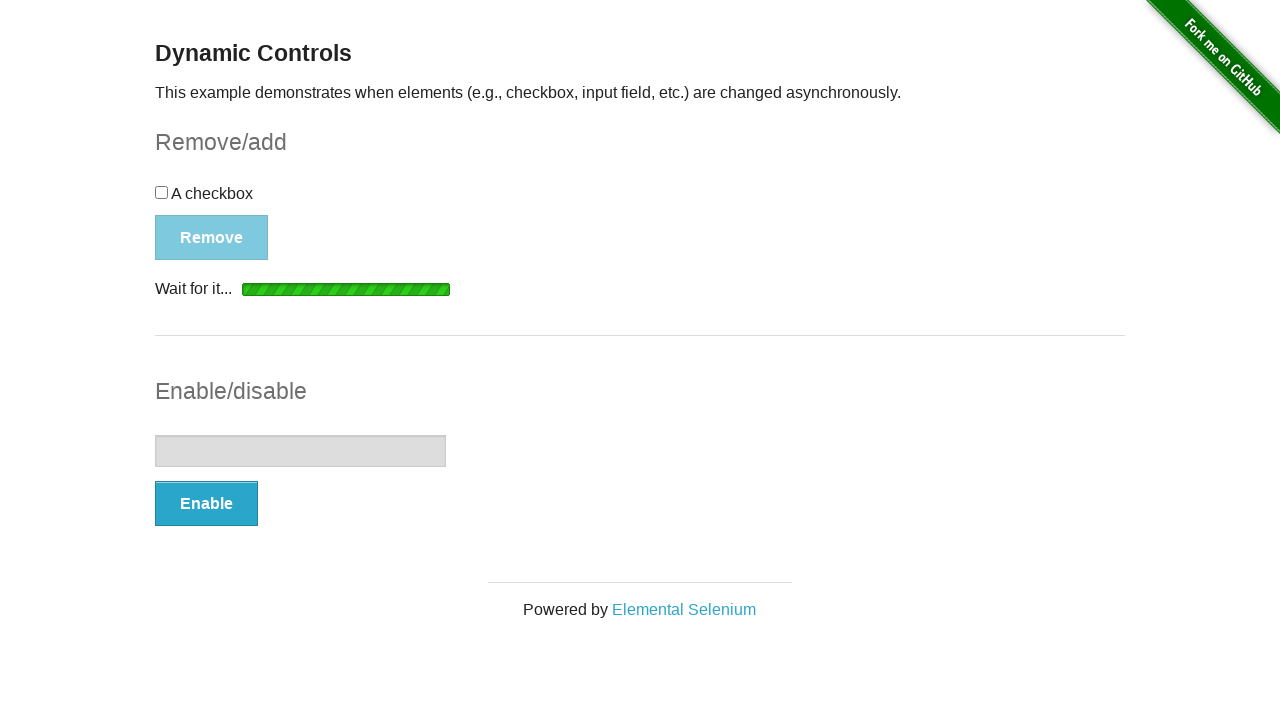

Waited for 'It's gone!' message to appear
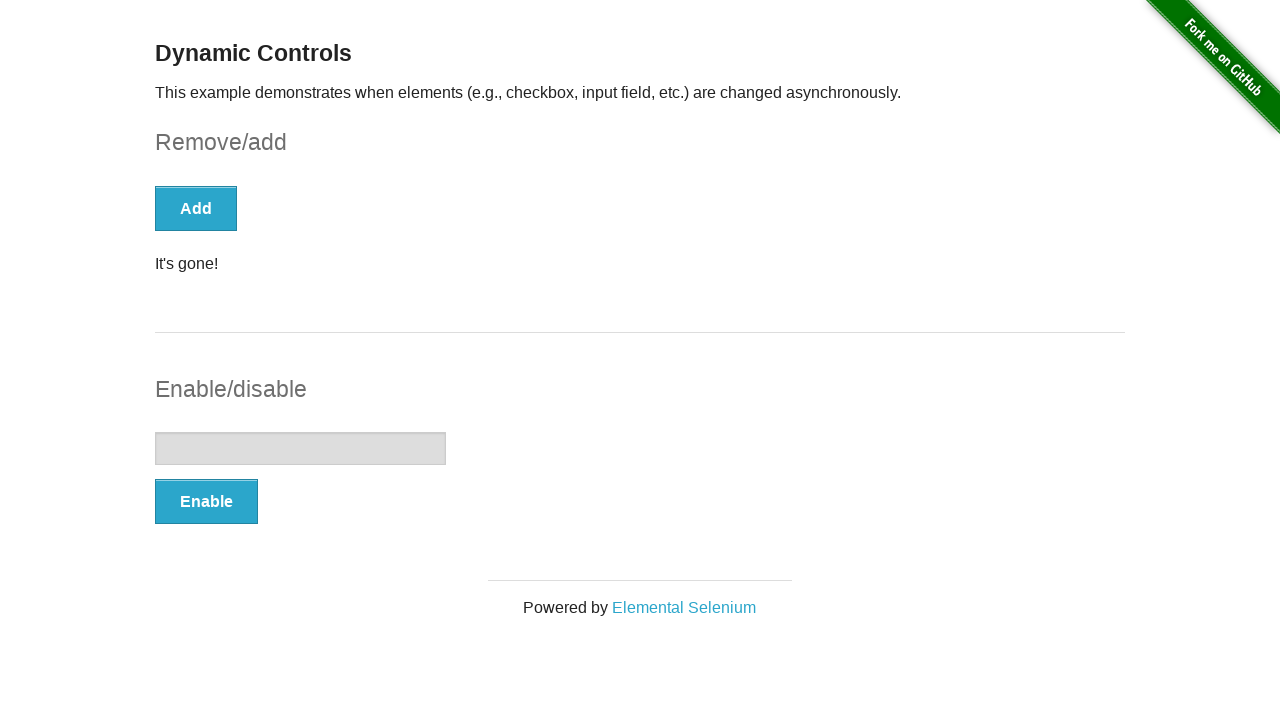

Located the message element
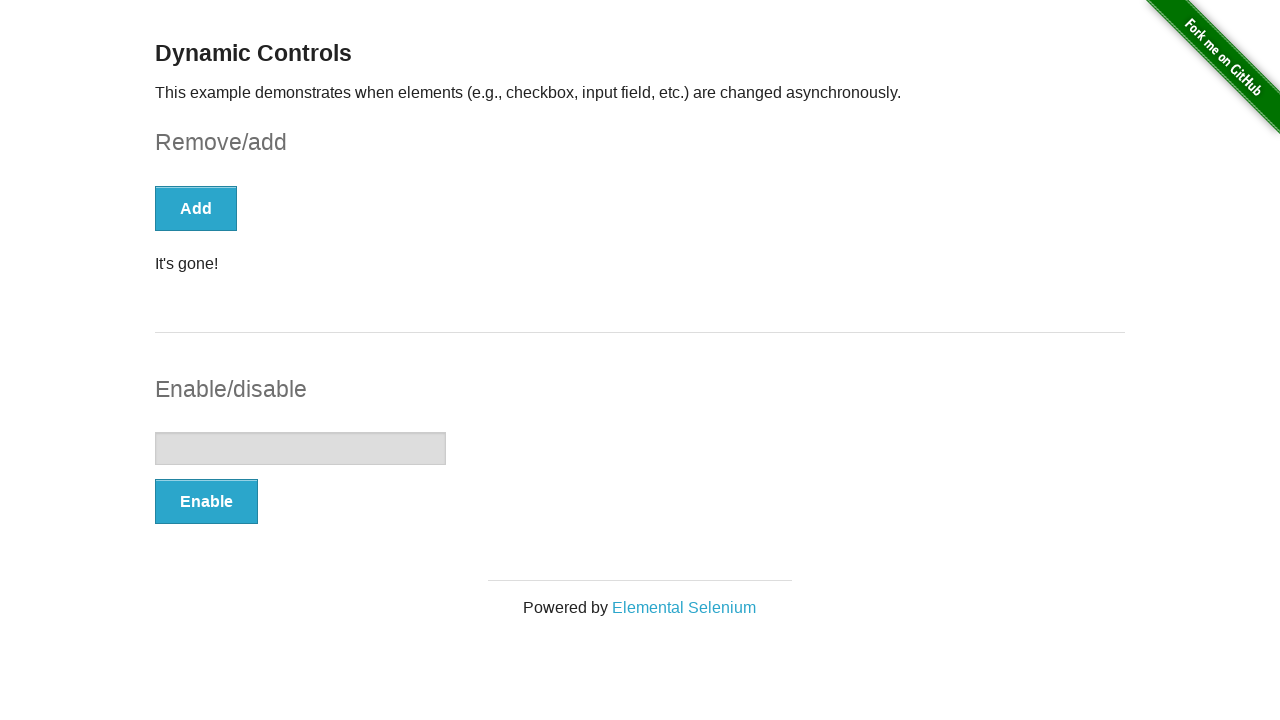

Verified message text is 'It's gone!'
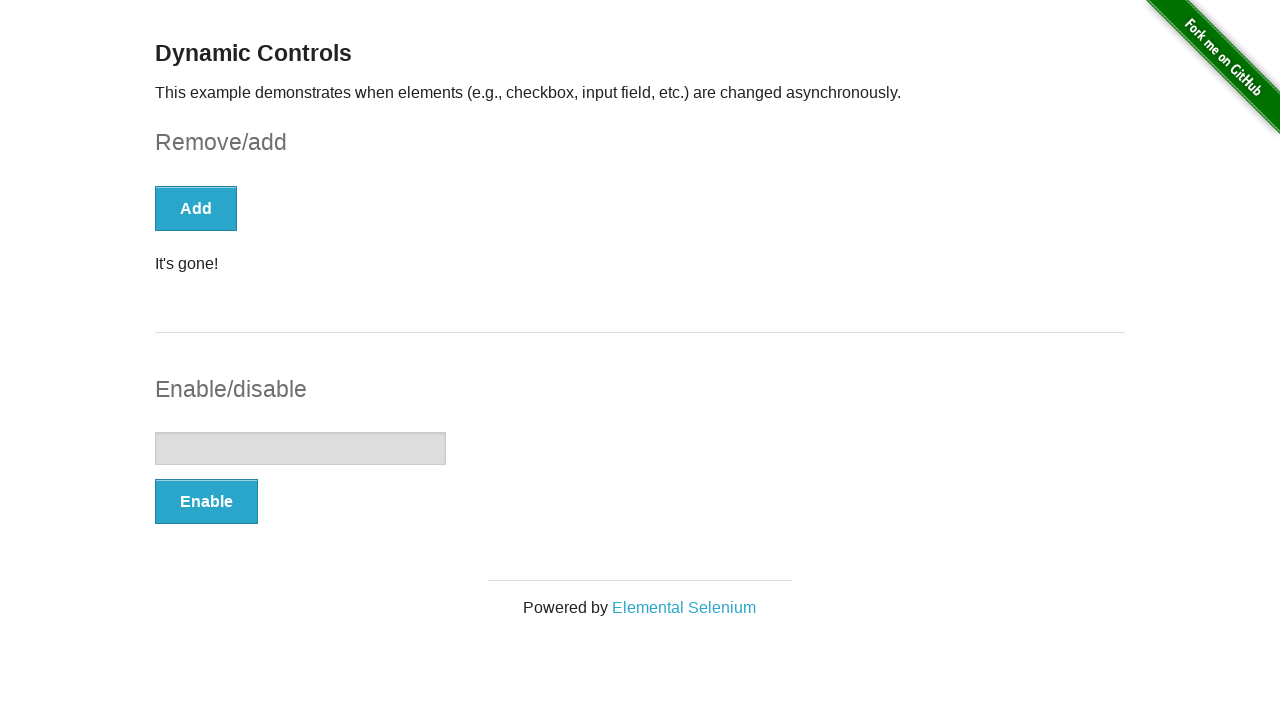

Clicked add button to restore element at (196, 208) on xpath=//button[@type='button']
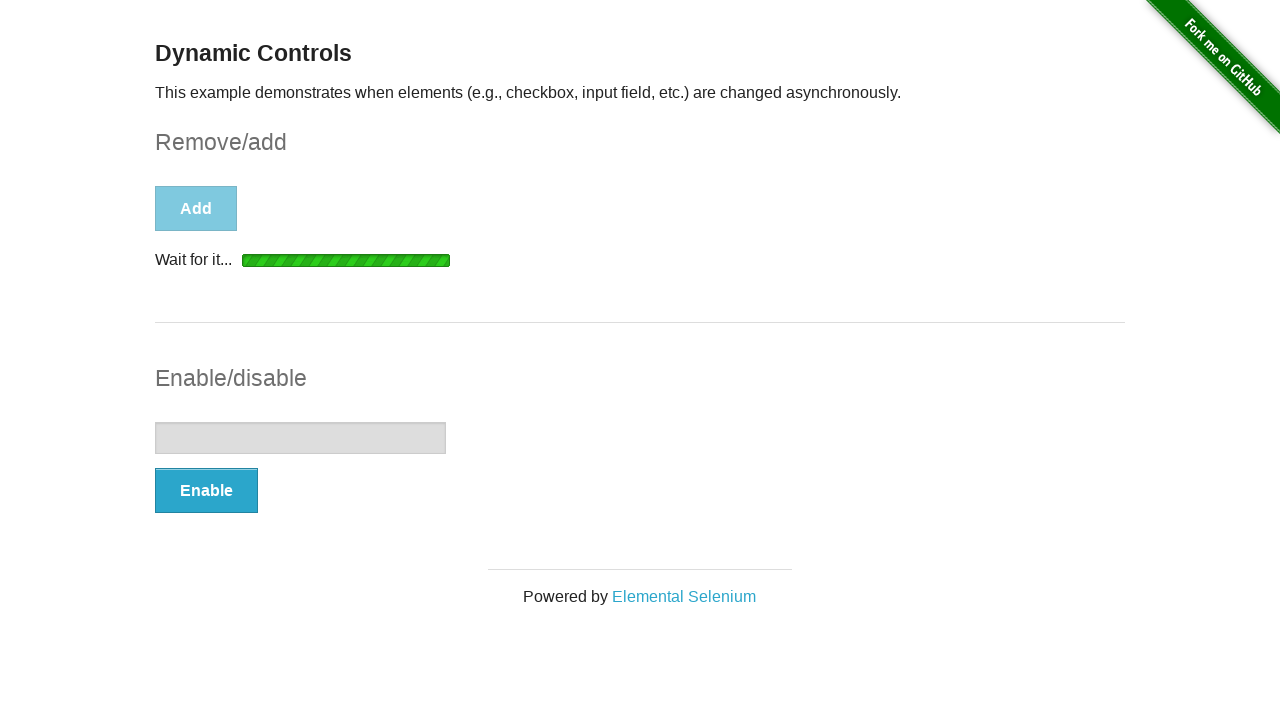

Waited for 'It's back!' message to appear
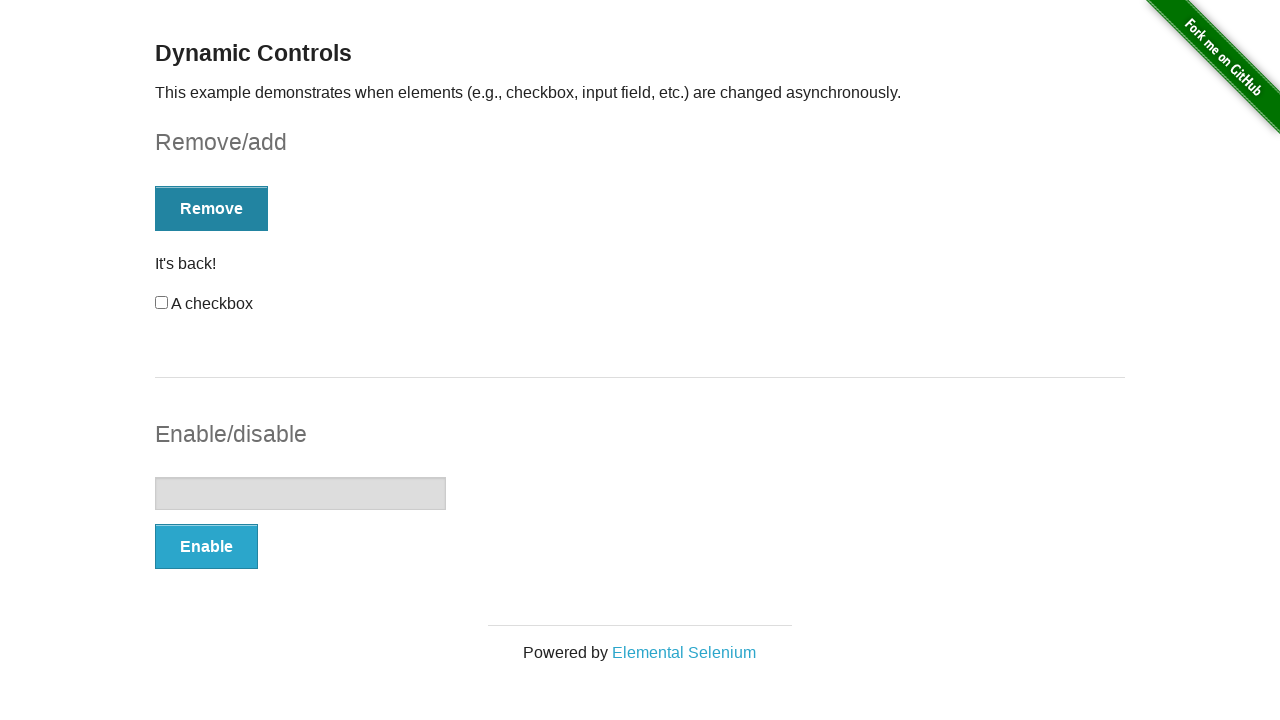

Located the message element
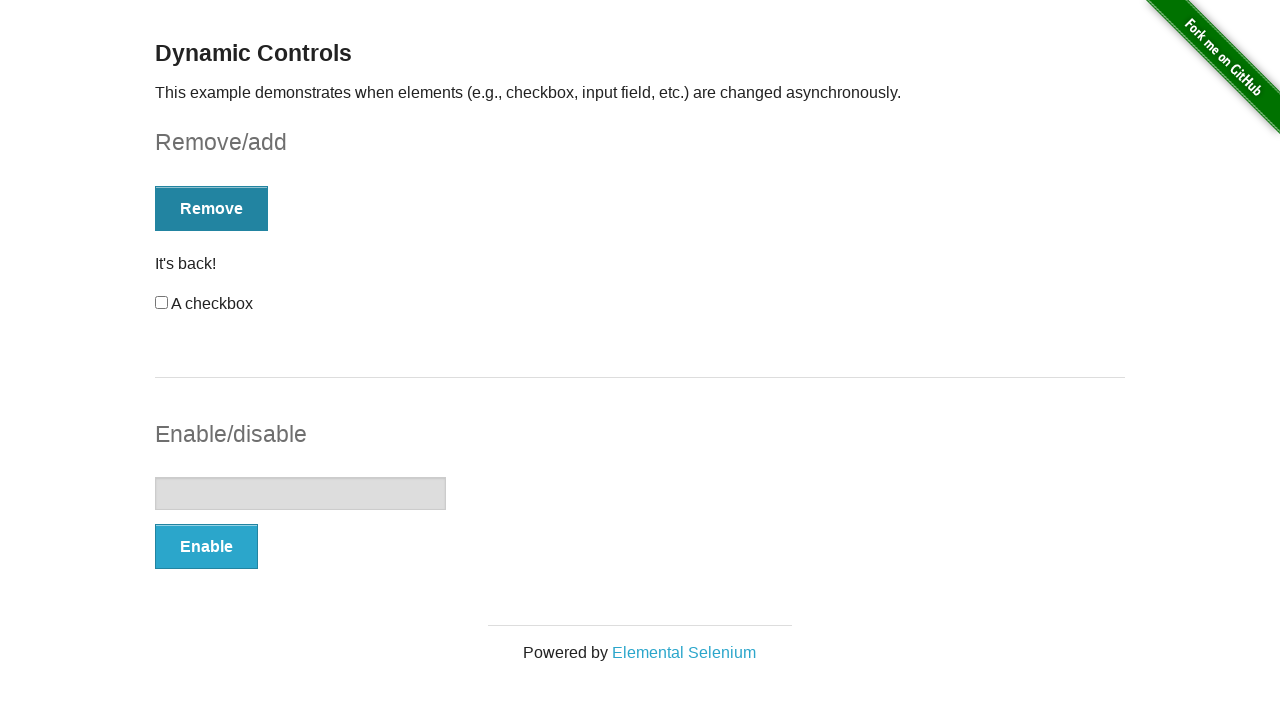

Verified message text is 'It's back!'
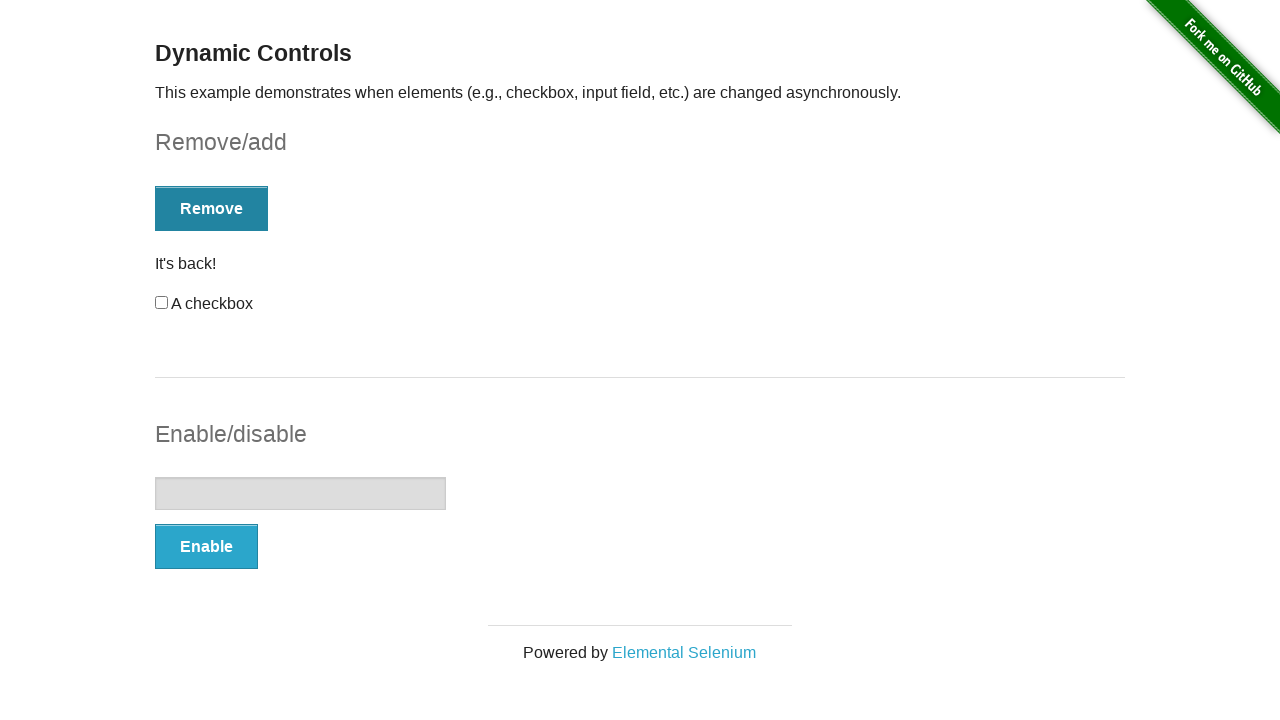

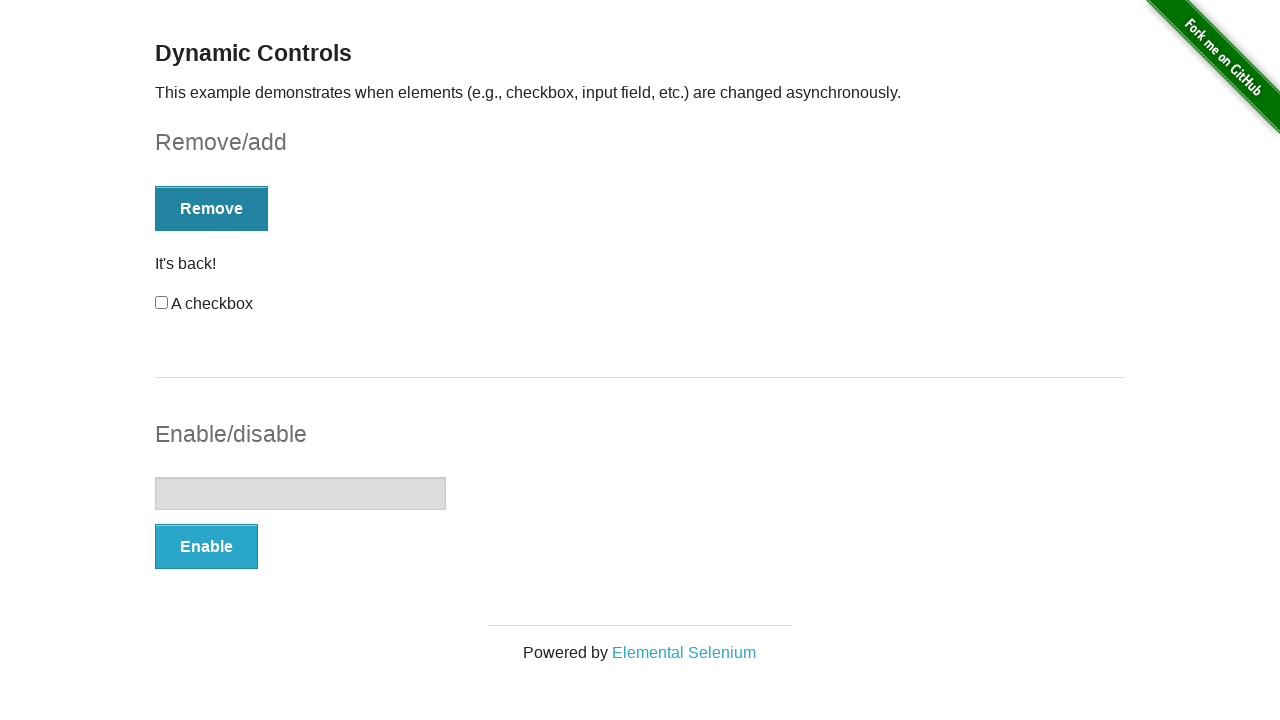